Demonstrates sending text to an input field by typing a username into the username text field on a login form.

Starting URL: https://the-internet.herokuapp.com/login

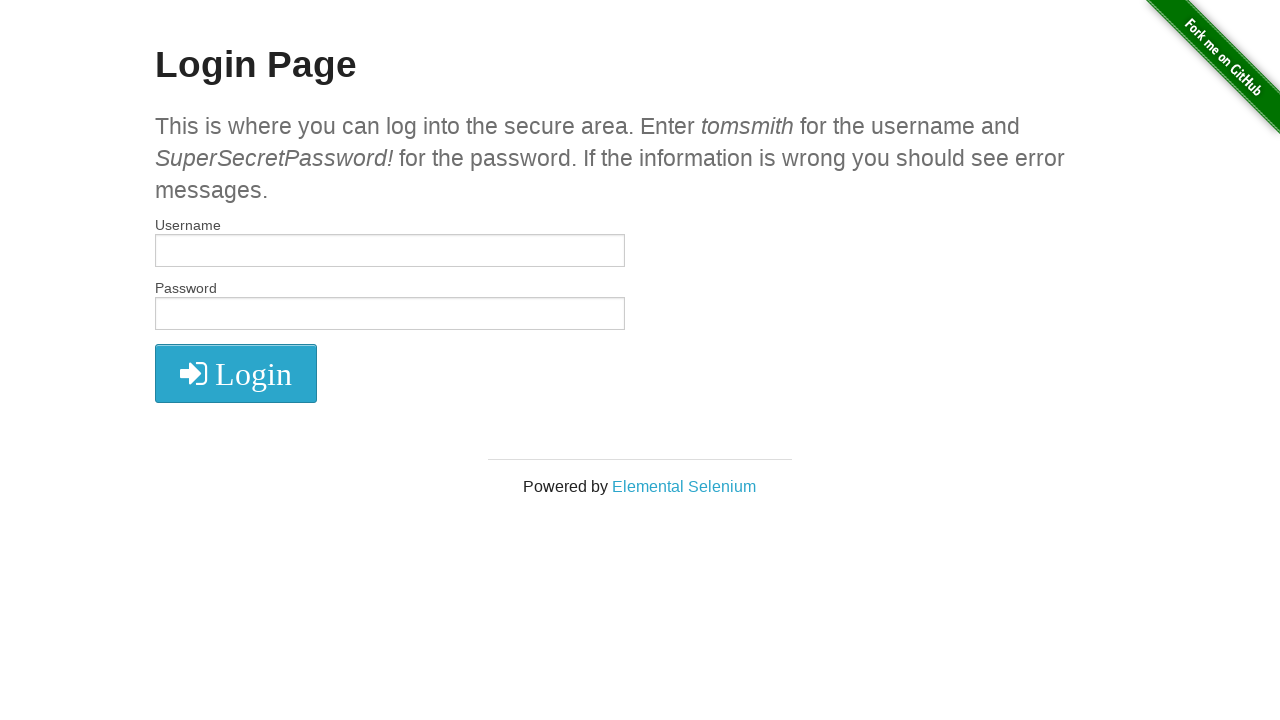

Entered username 'tomsmith' into the username text field on the login form on #username
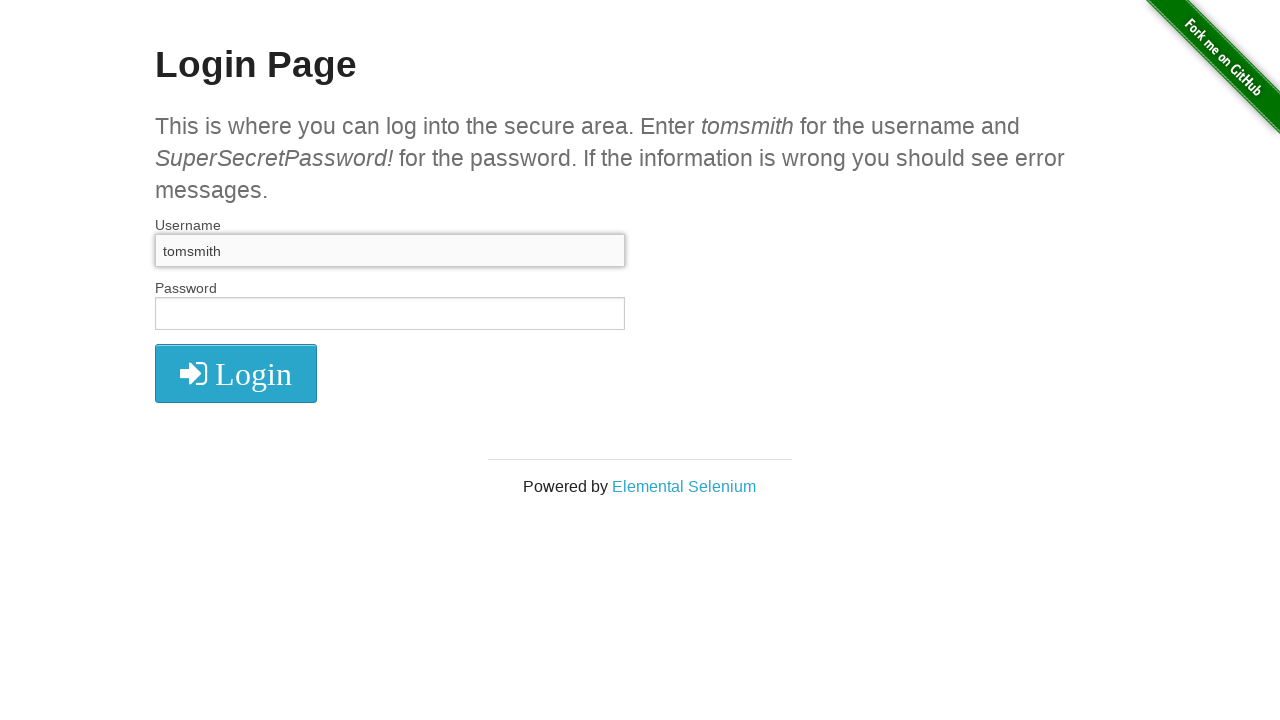

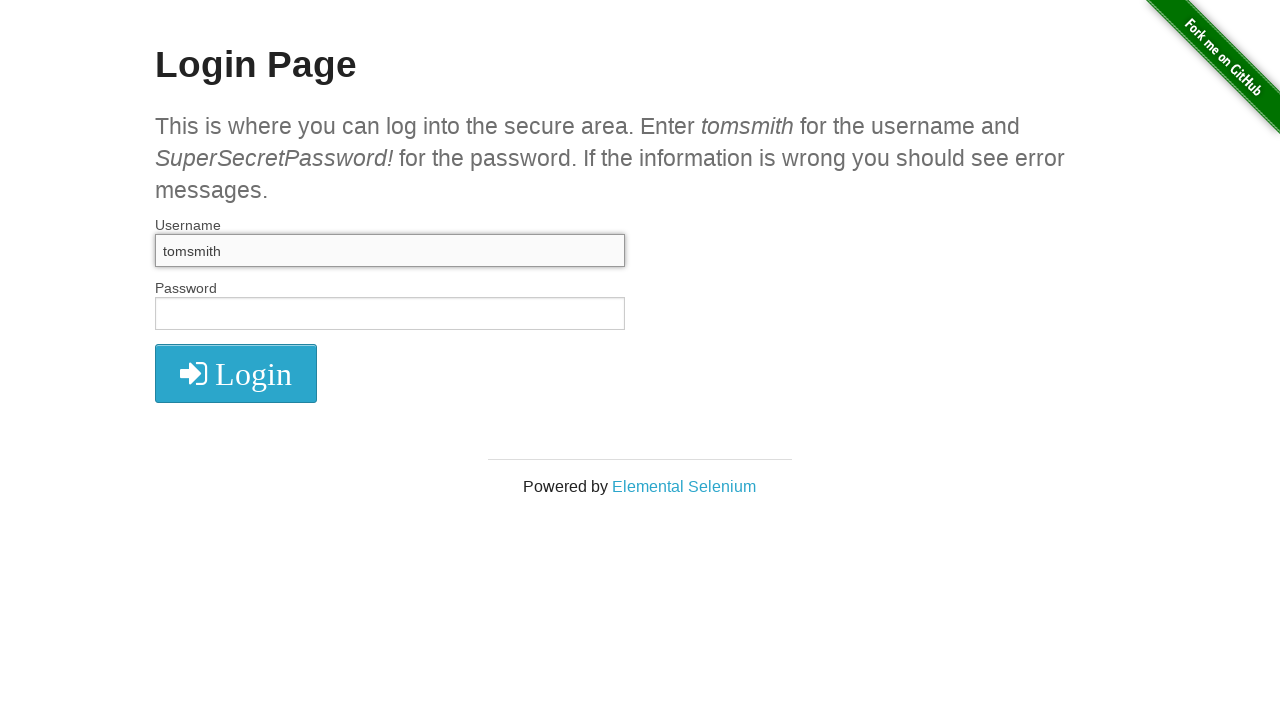